Tests text area input by entering text, clearing it, and entering different text while verifying the input values

Starting URL: https://kristinek.github.io/site/examples/actions

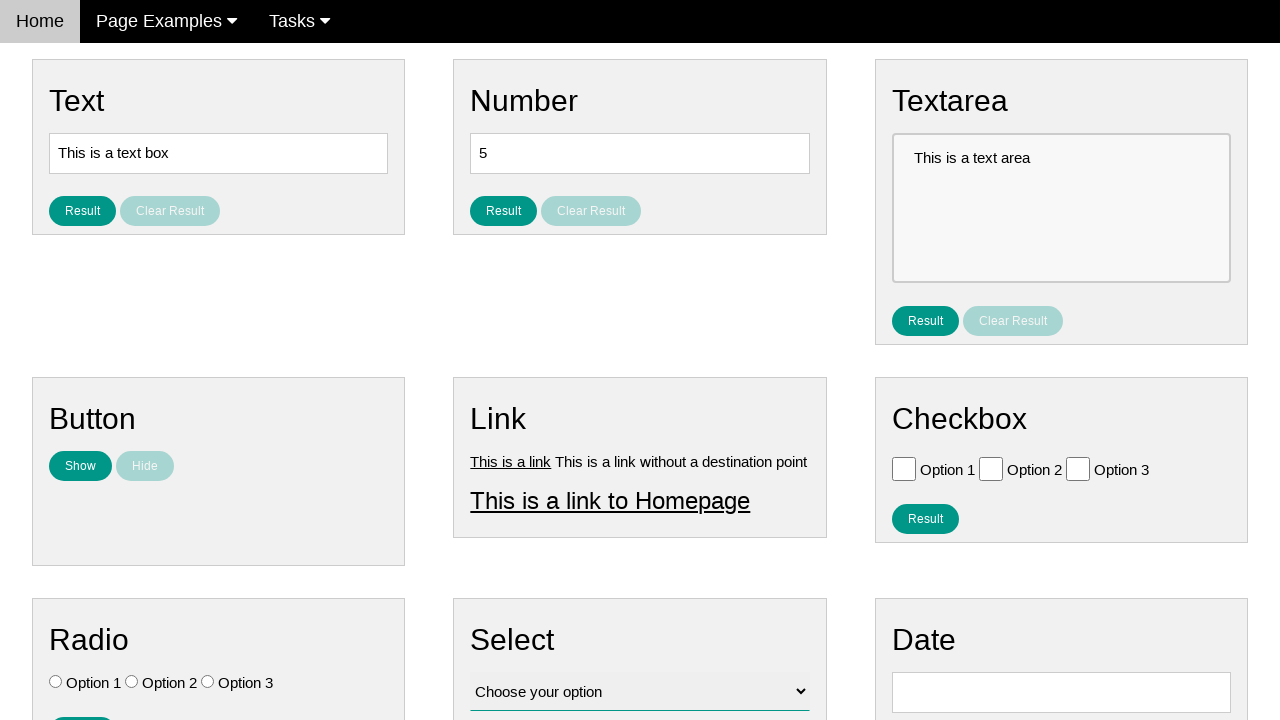

Located text area element with name 'vfb-10'
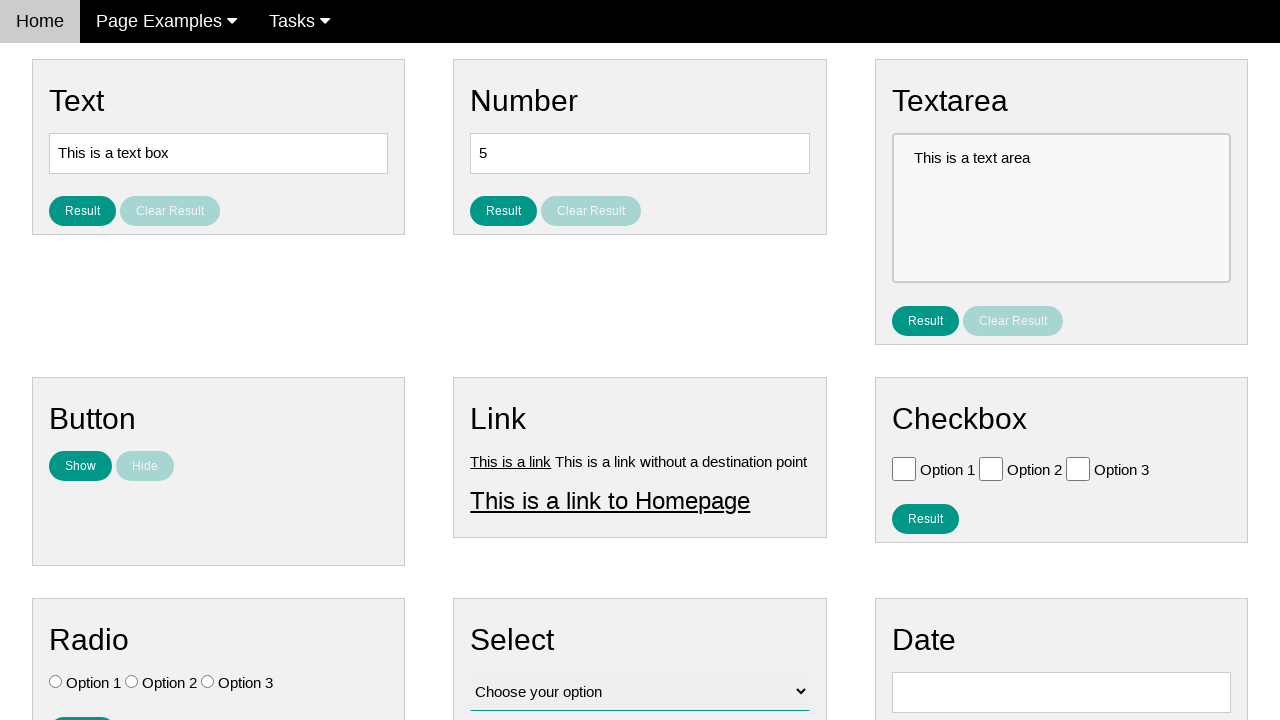

Filled text area with 'qqq' on [name='vfb-10']
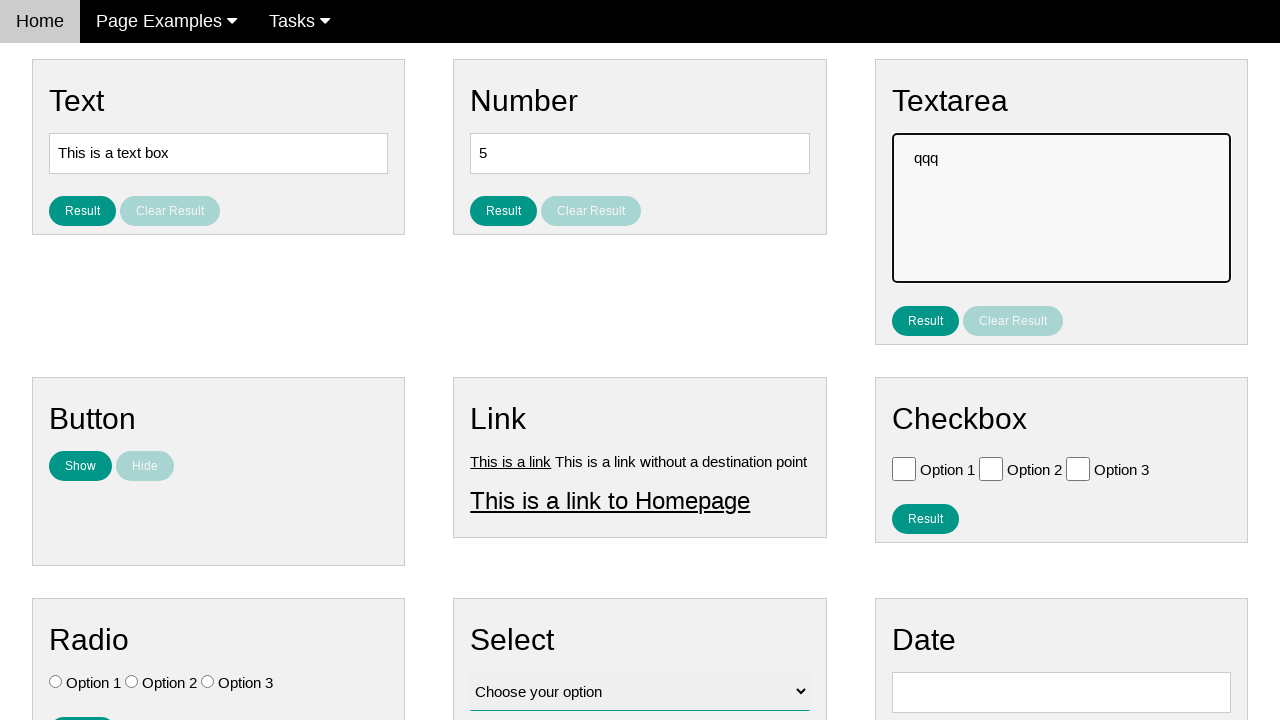

Verified text area contains 'qqq'
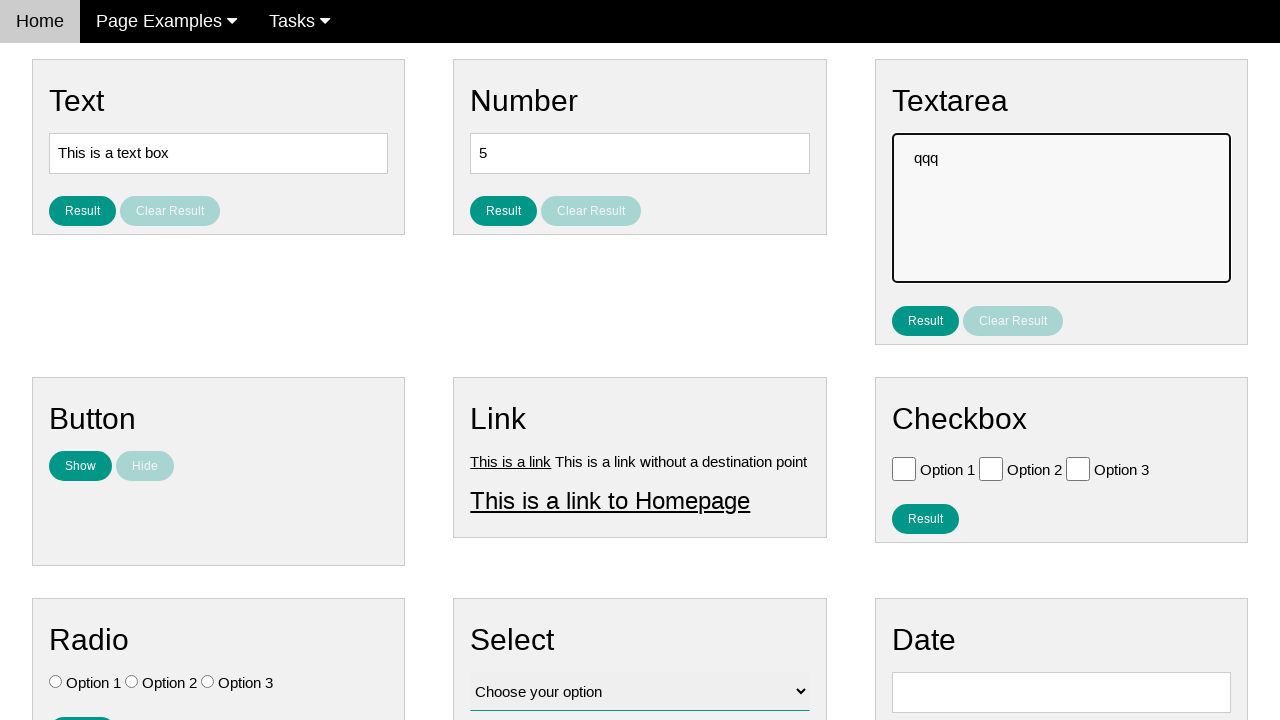

Cleared text area on [name='vfb-10']
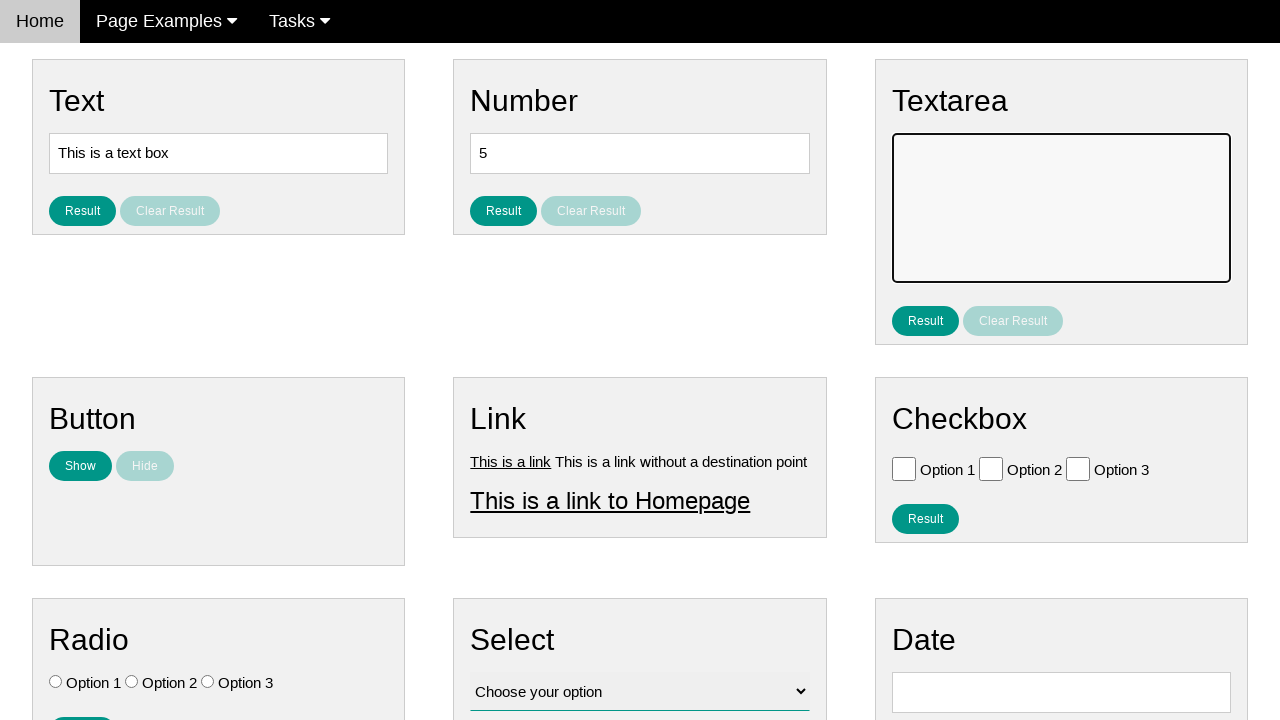

Filled text area with 'www' on [name='vfb-10']
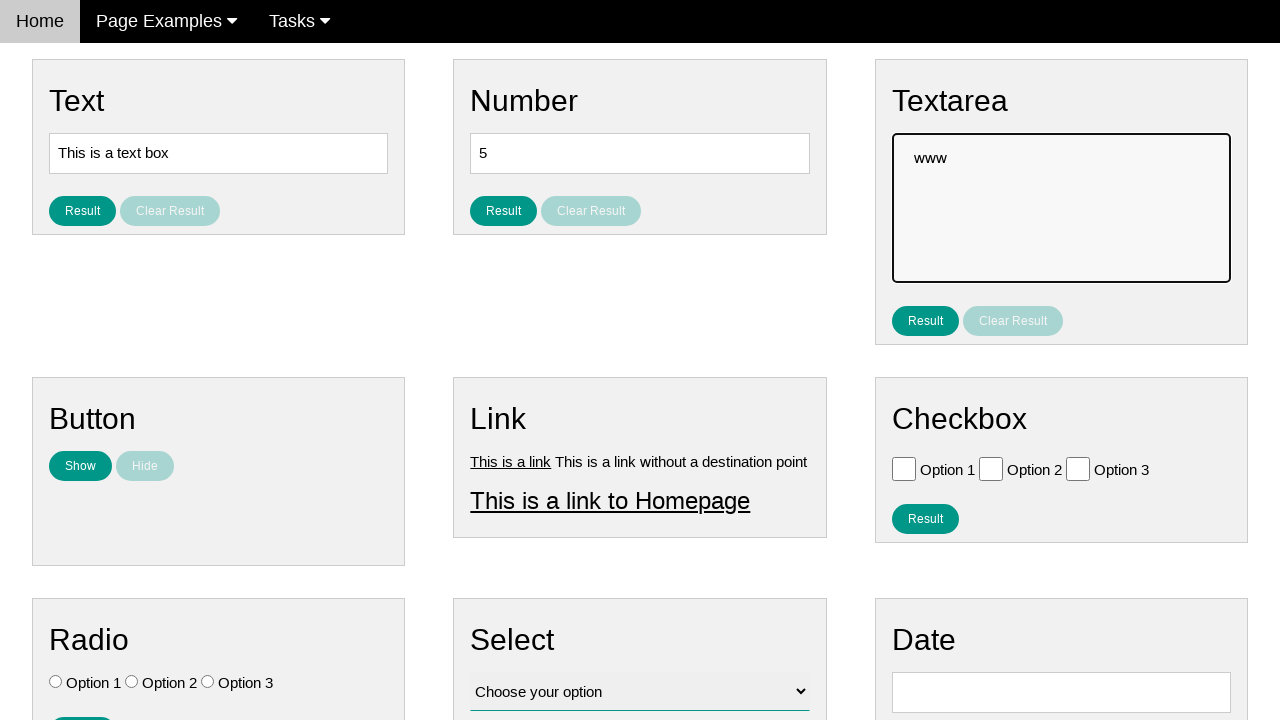

Verified text area contains 'www'
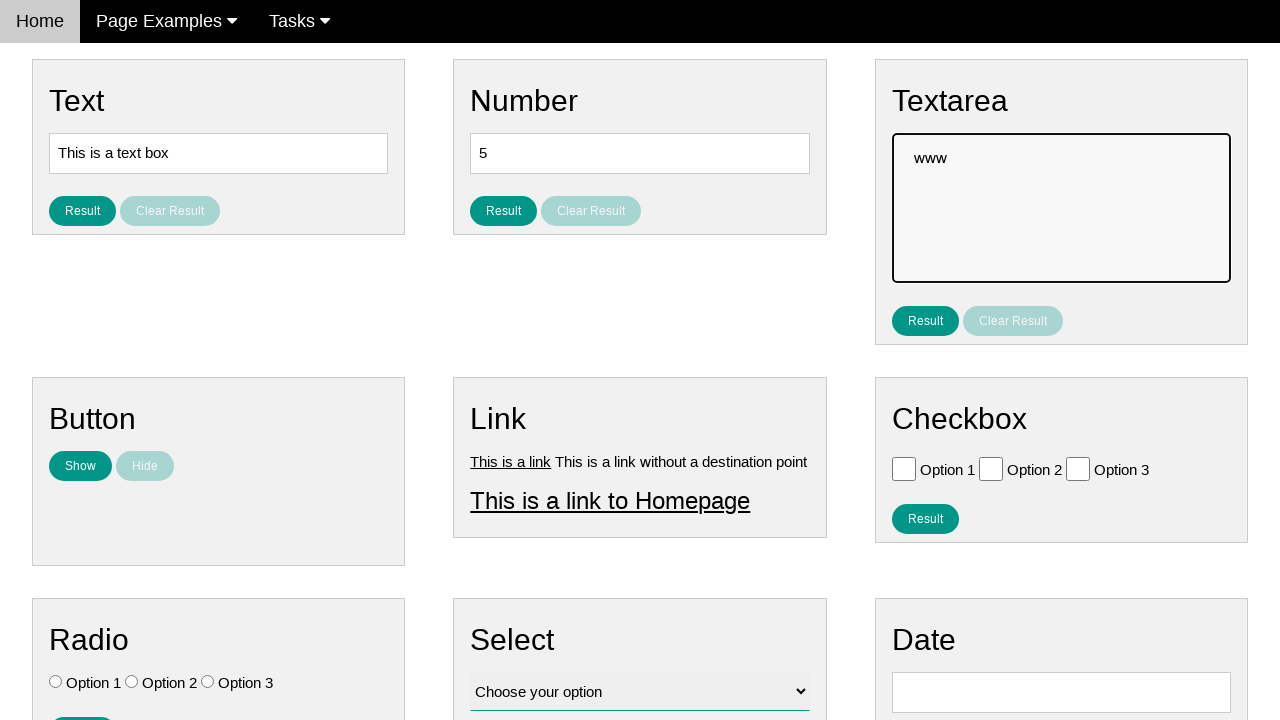

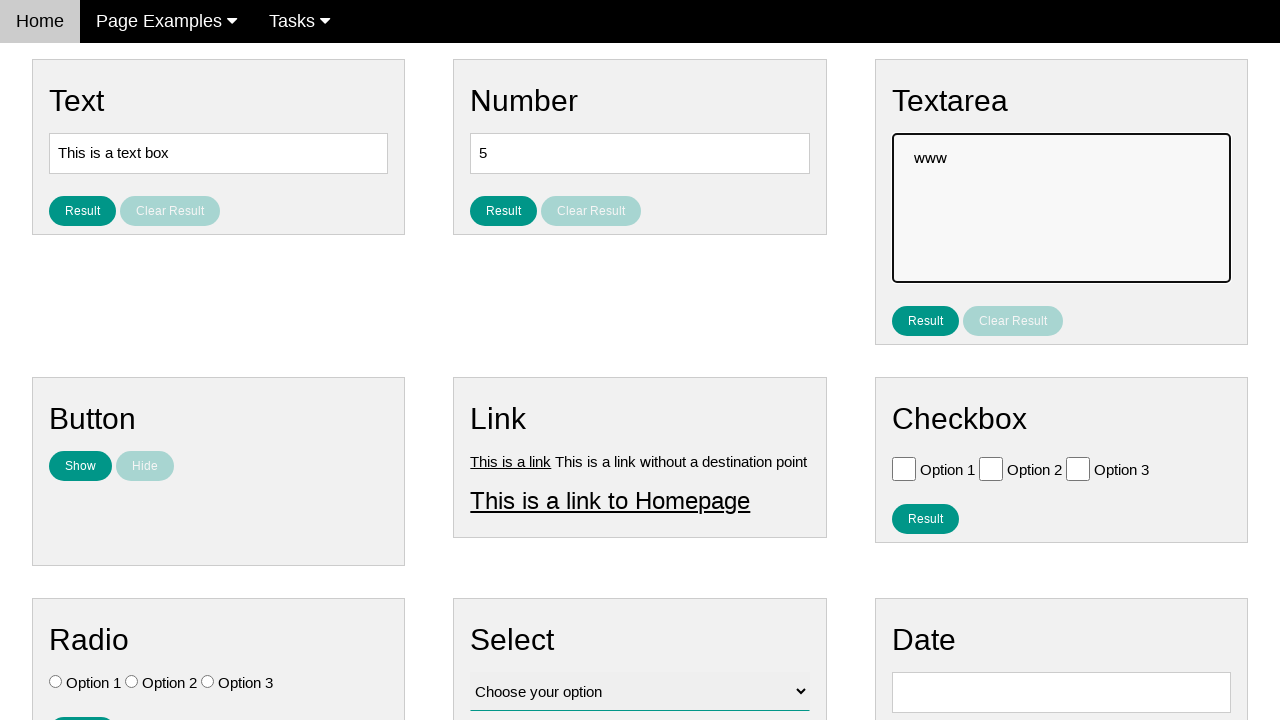